Tests a timed alert that appears after a delay, waiting for it and then accepting it

Starting URL: https://demoqa.com/alerts

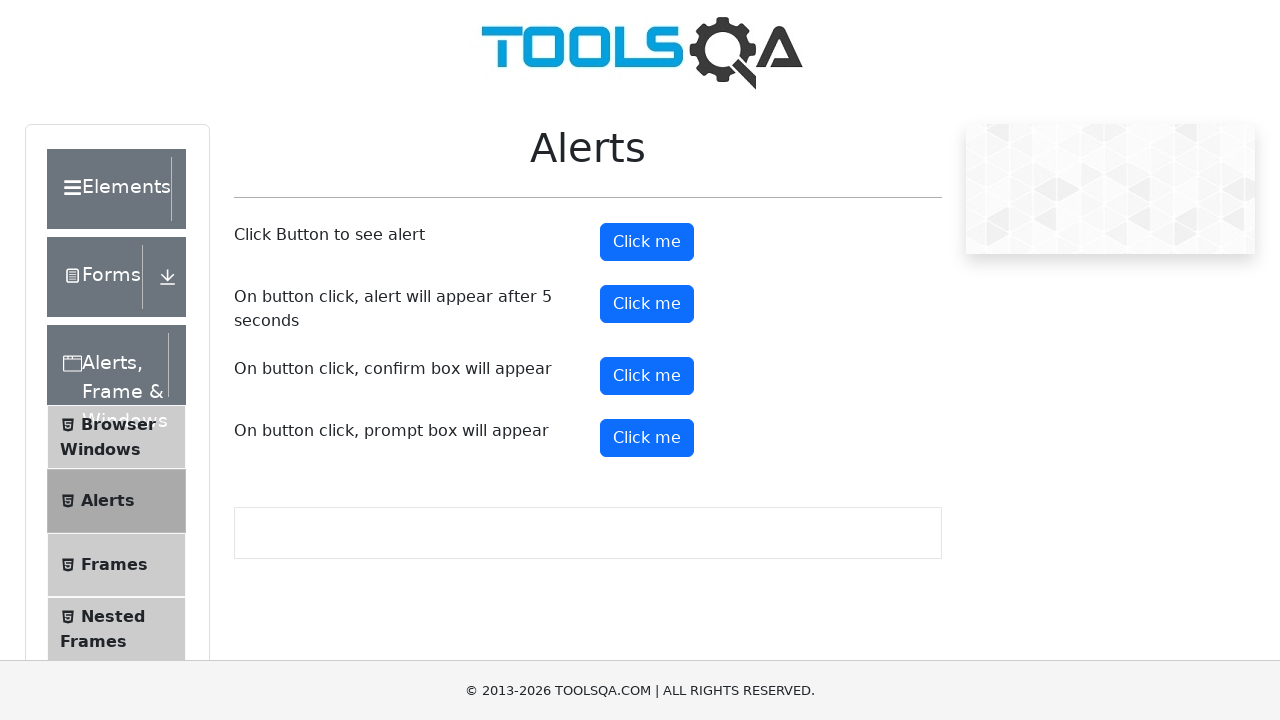

Set up dialog handler to automatically accept alerts
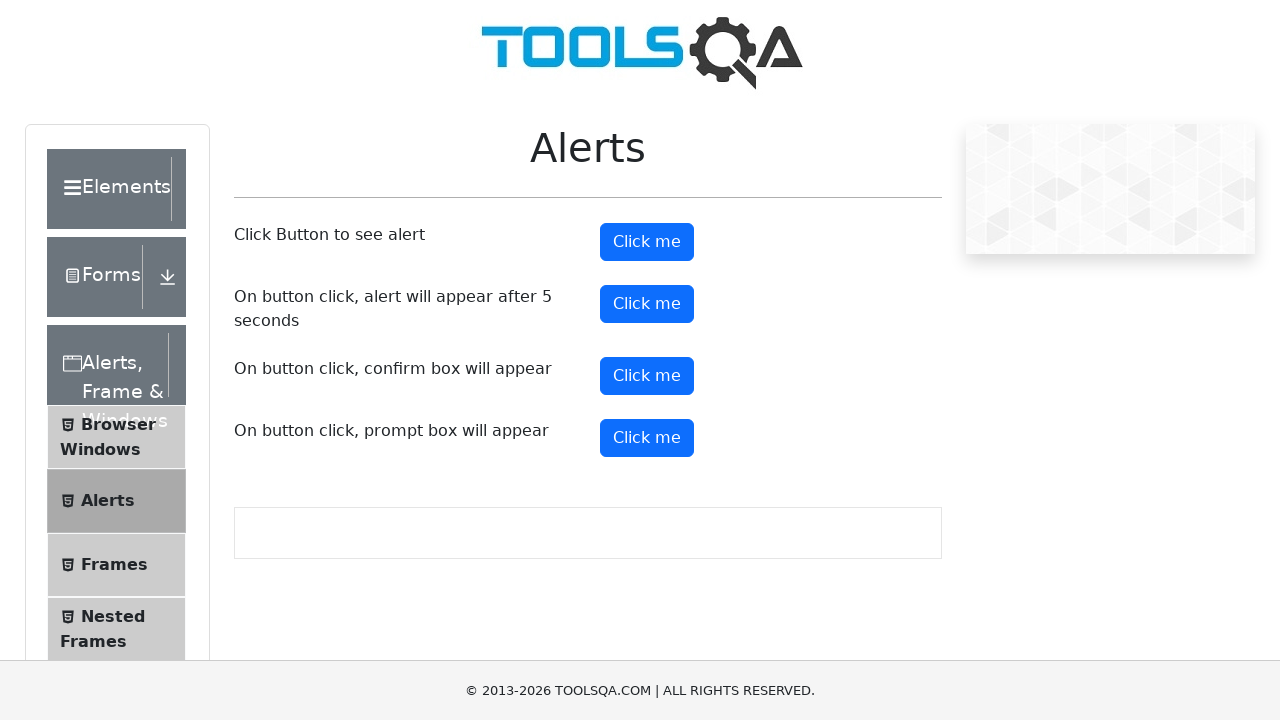

Clicked the timer alert button at (647, 304) on #timerAlertButton
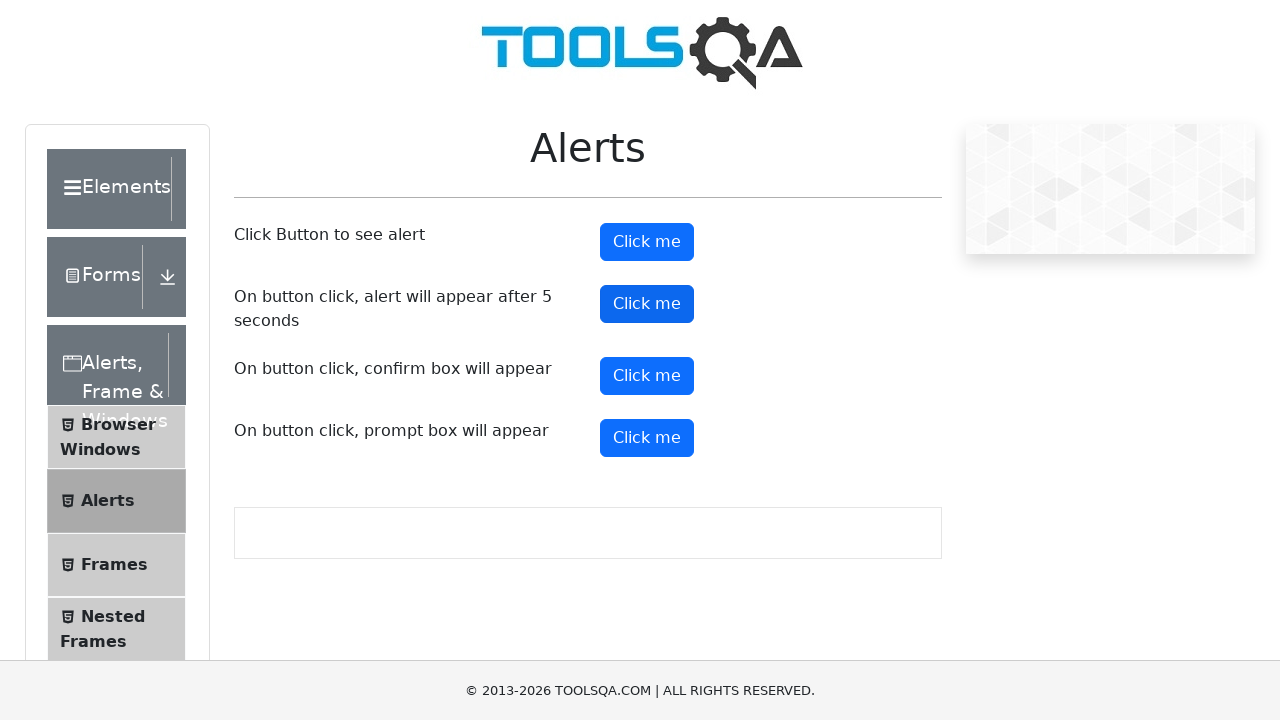

Waited for timed alert to appear and verified button remained visible after accepting it
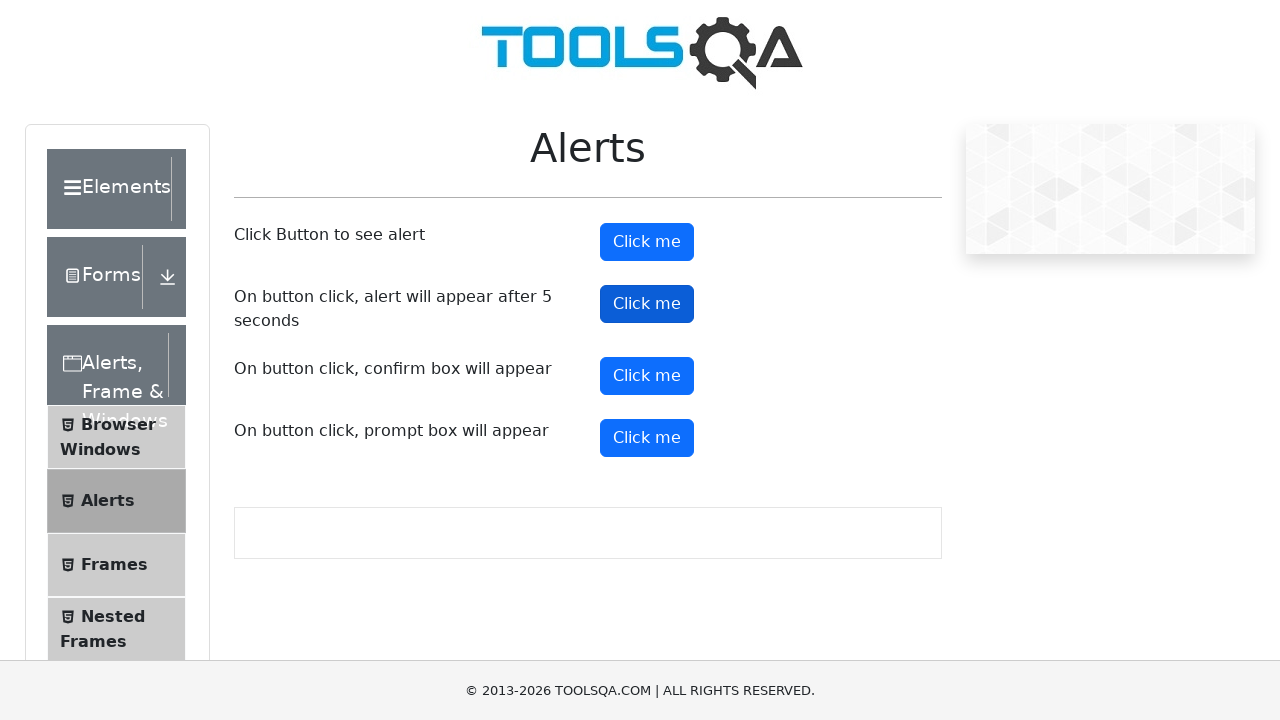

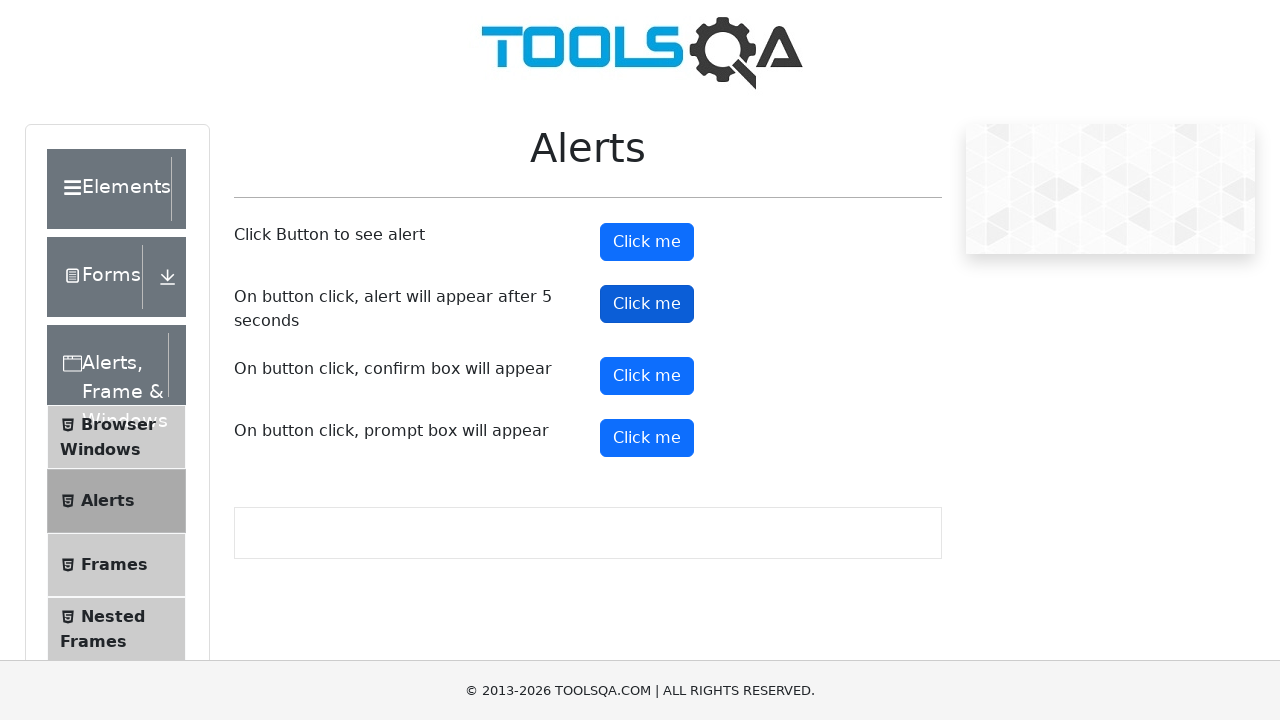